Tests the waits demo page by clicking a button that triggers an element to appear, then fills in a text field with a name value.

Starting URL: https://www.hyrtutorials.com/p/waits-demo.html

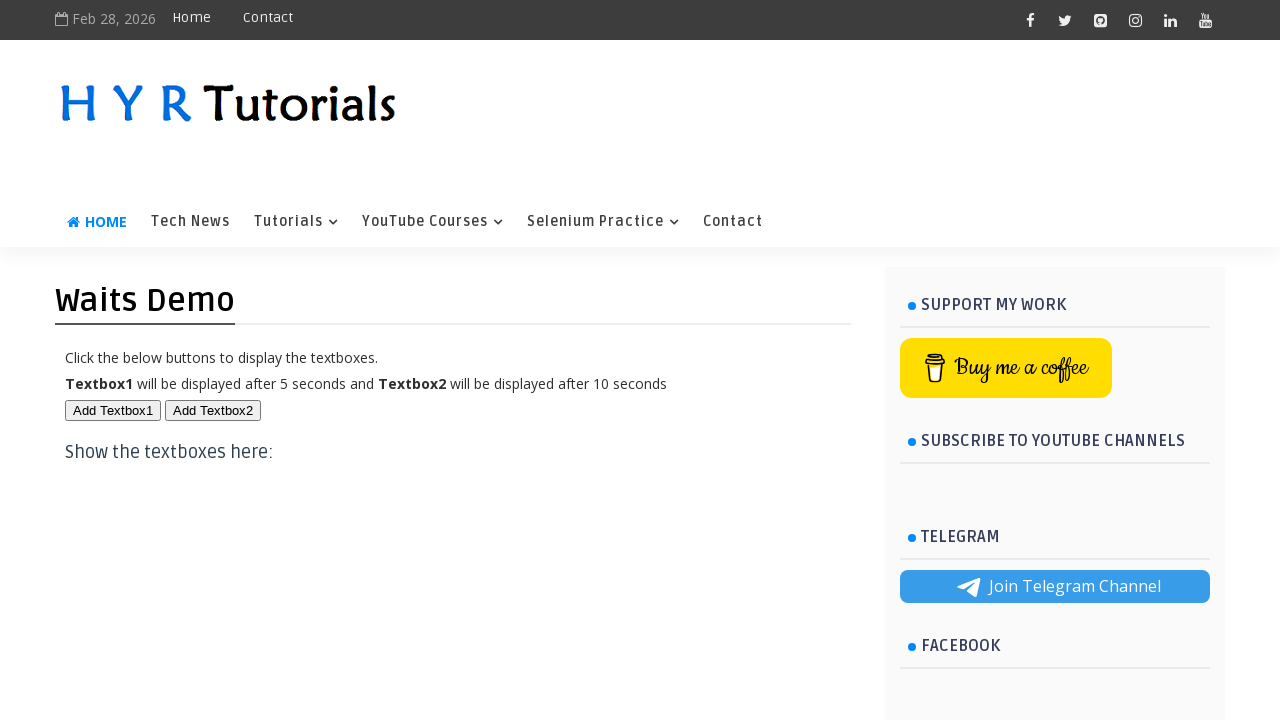

Navigated to waits demo page
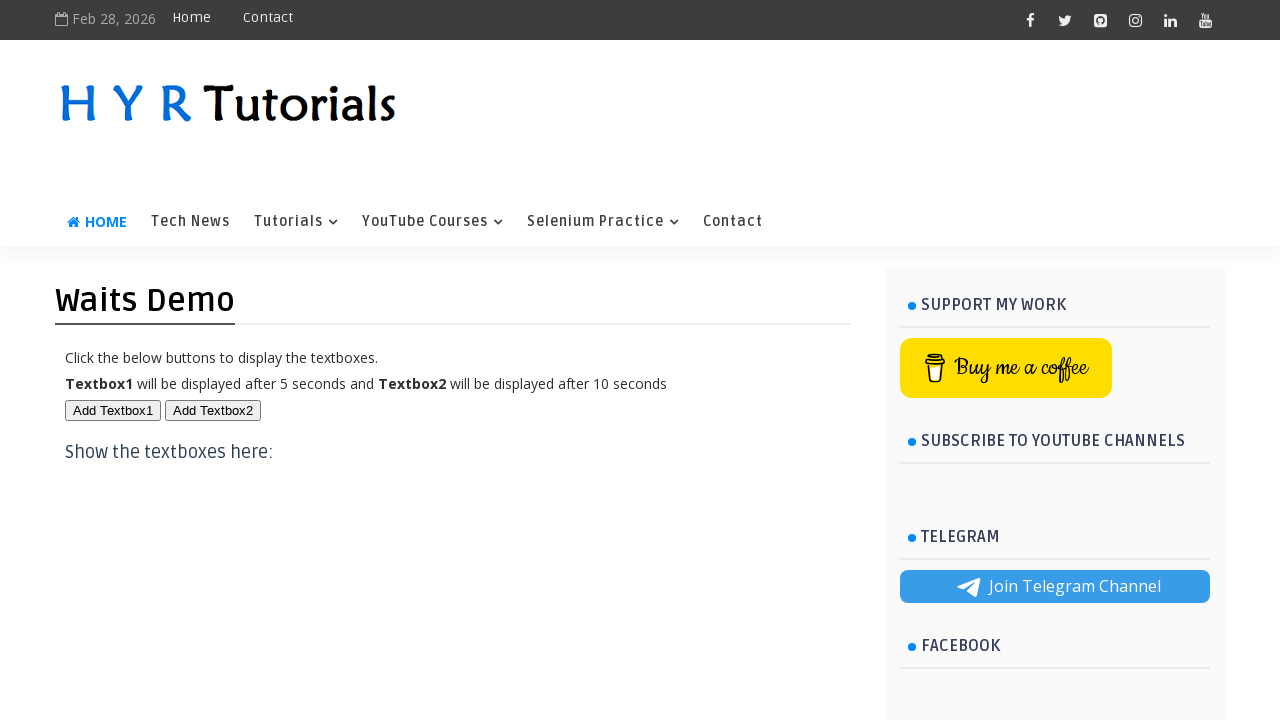

Clicked button to trigger text field appearance at (113, 410) on #btn1
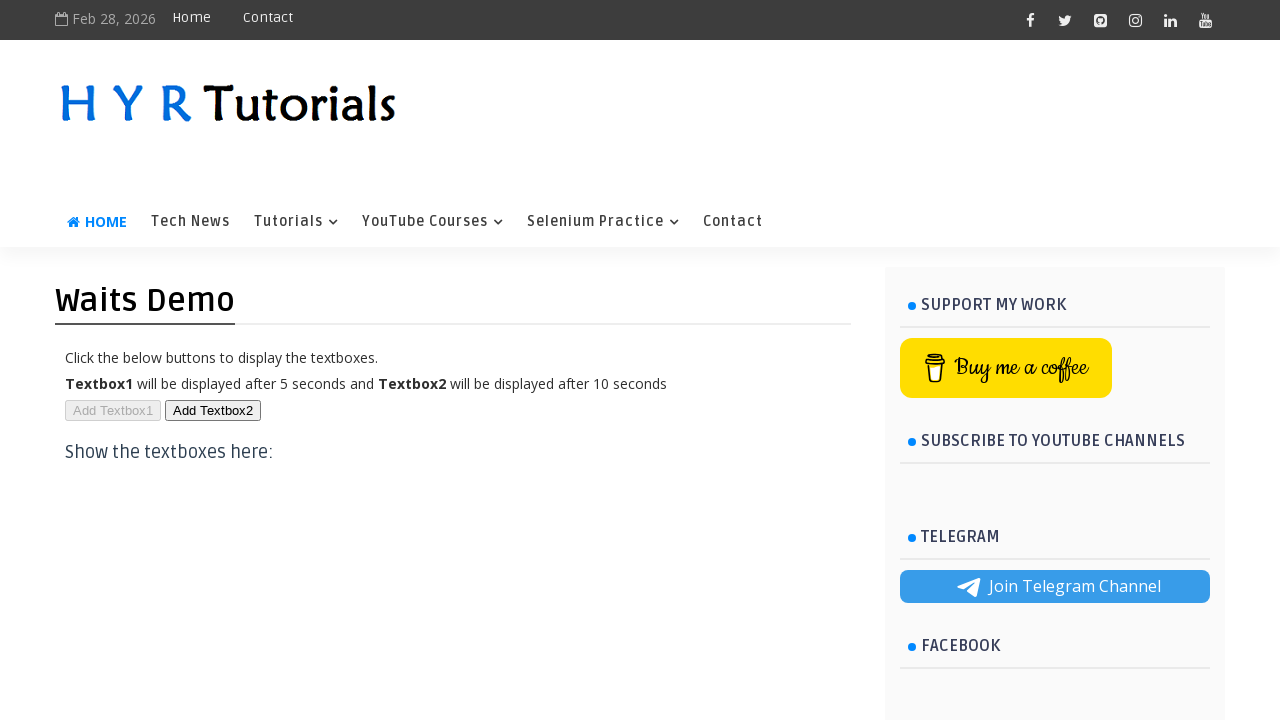

Text field became visible
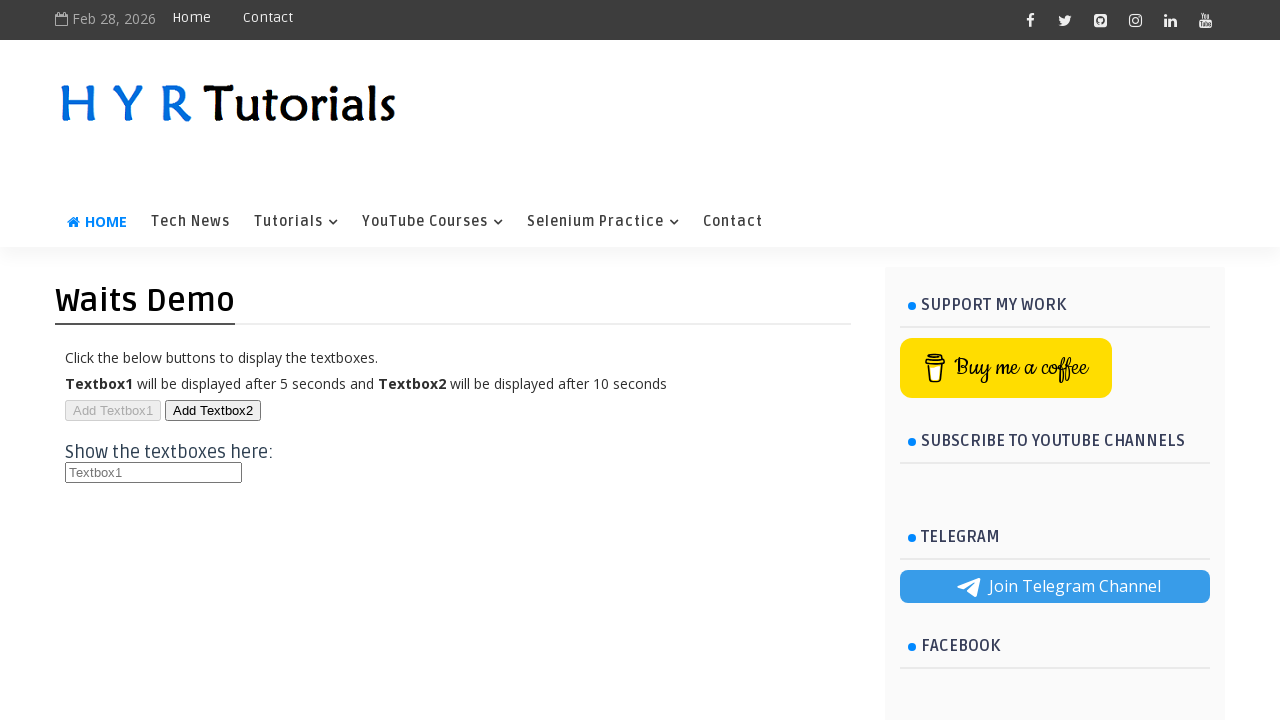

Filled text field with 'Naveen' on #txt1
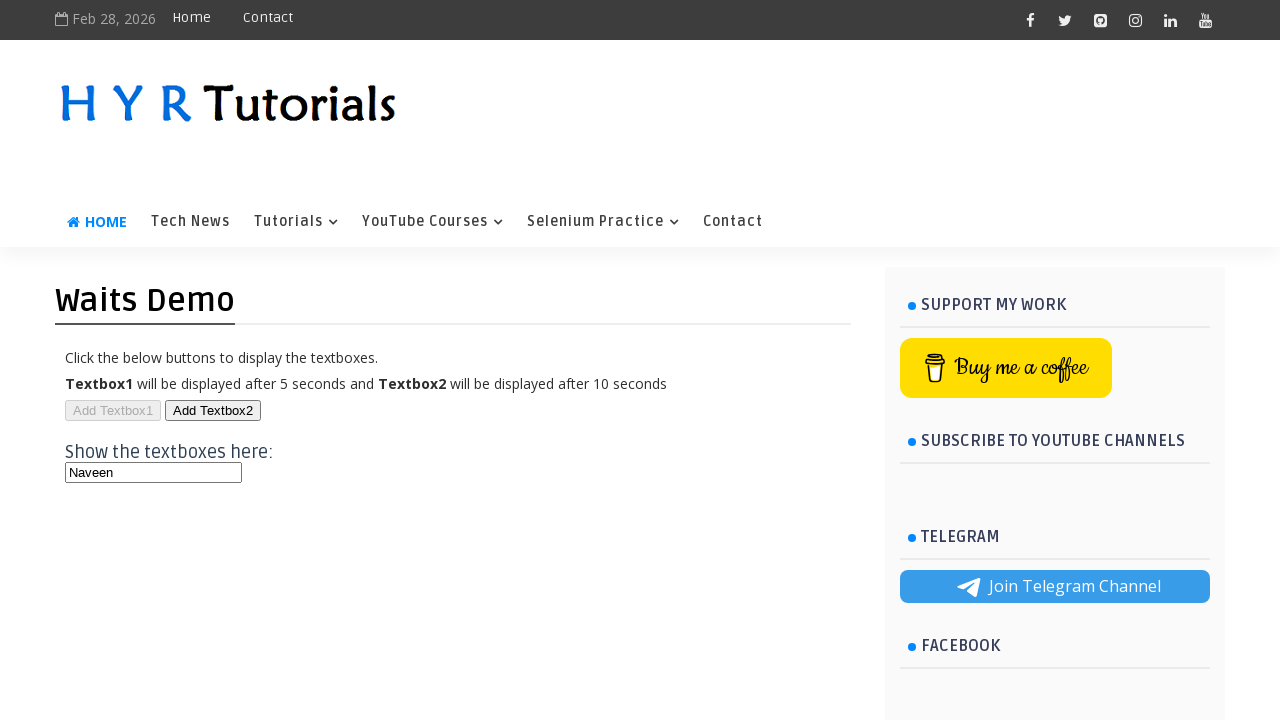

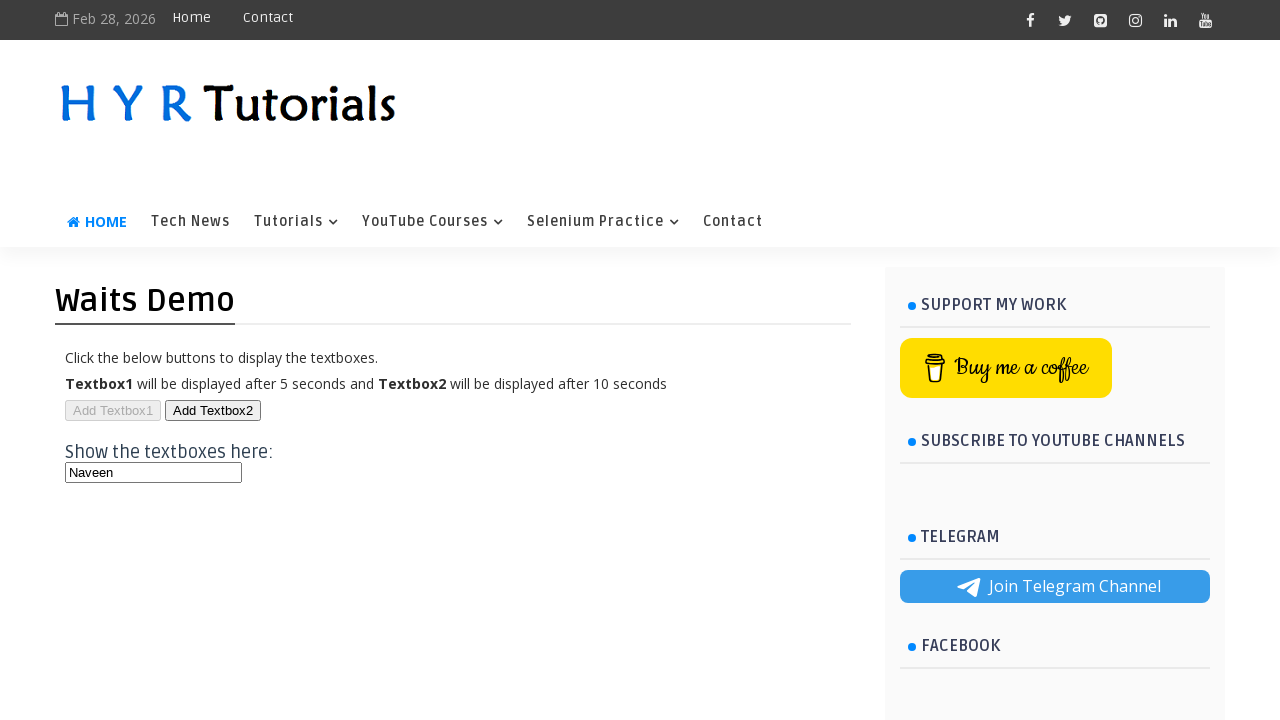